Tests that clicking "Delete data" button removes data from local storage

Starting URL: https://iwebnal.github.io/qasandbox/

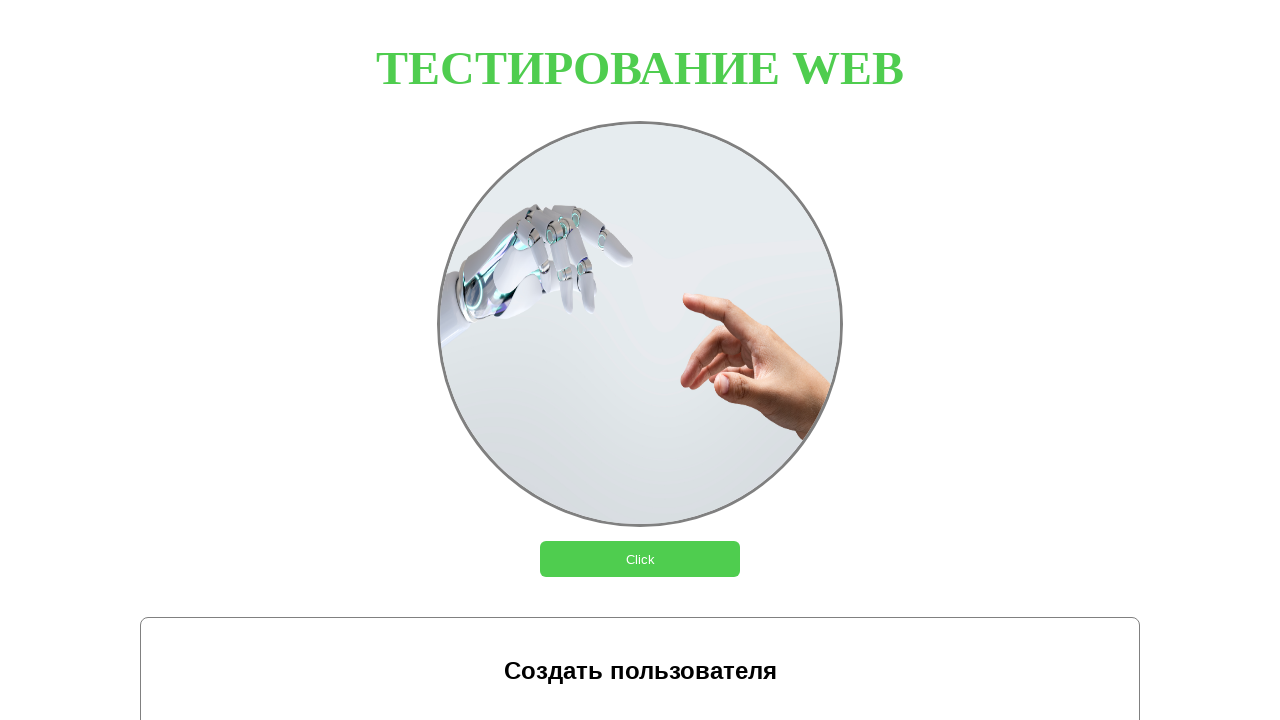

Clicked 'Добавить данные' (Add data) button at (420, 426) on internal:role=button[name="Добавить данные"i]
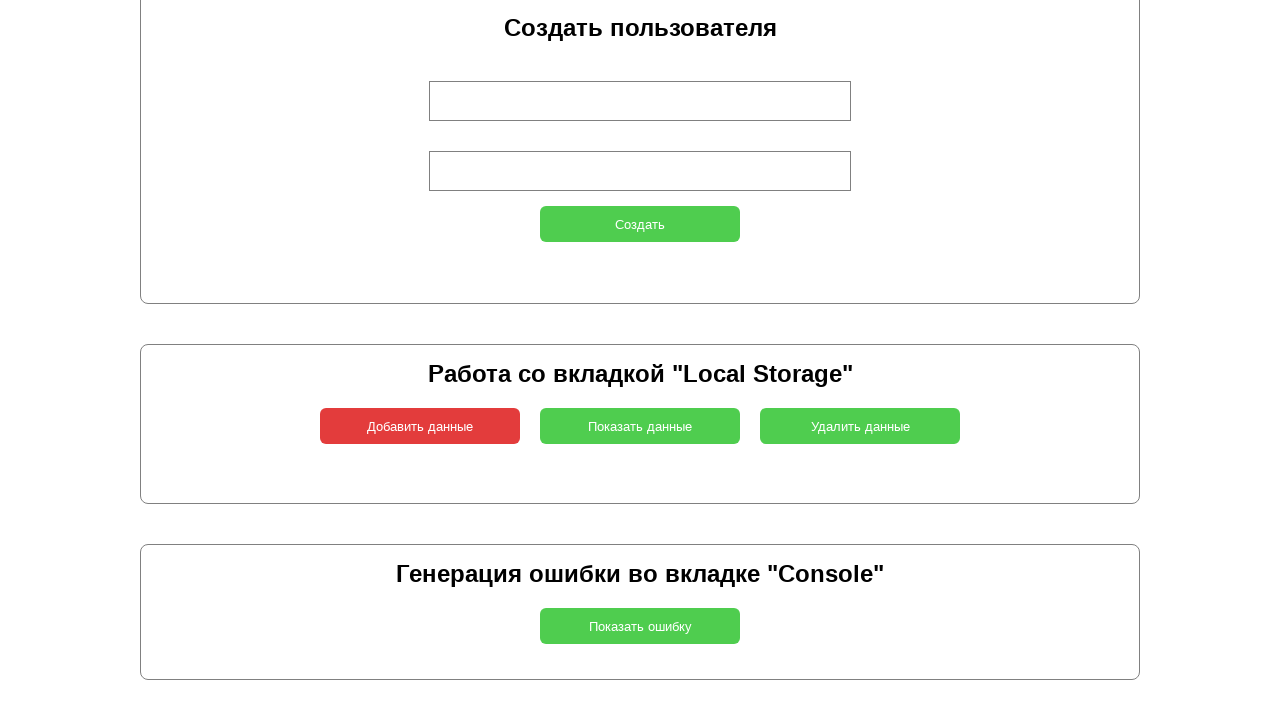

Evaluated localStorage.length to verify data was added
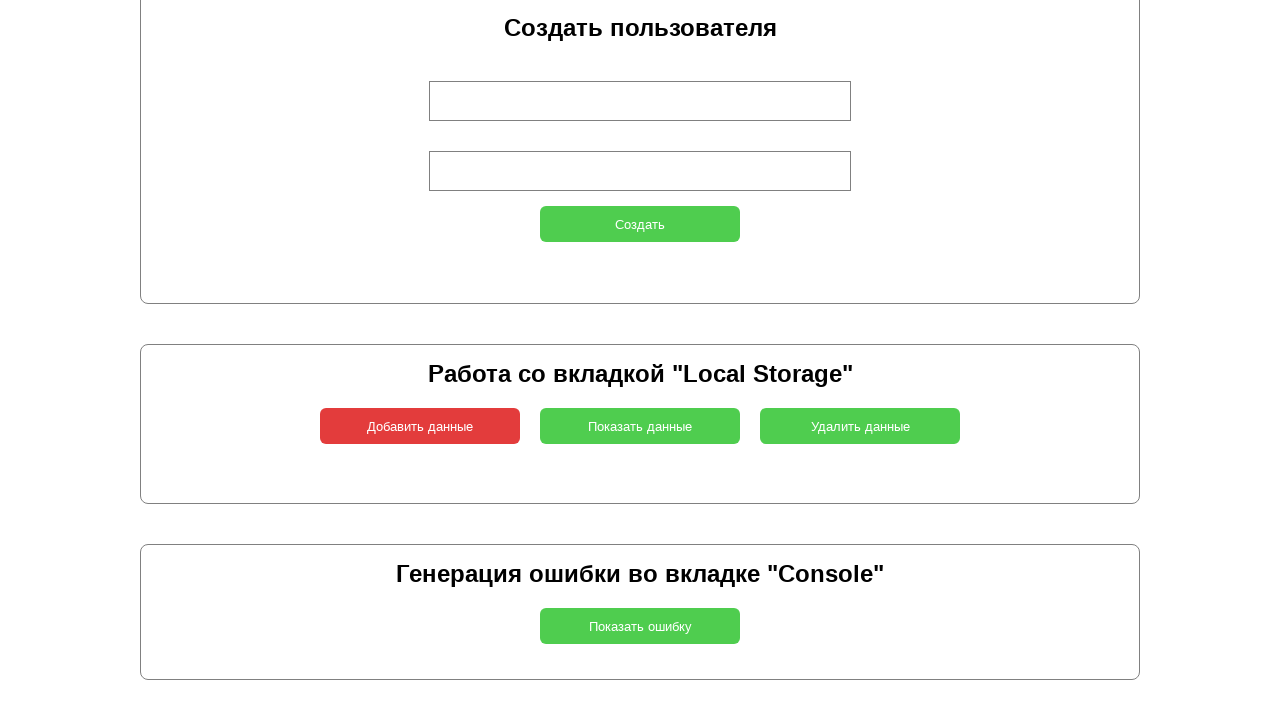

Asserted that localStorage is not empty after adding data
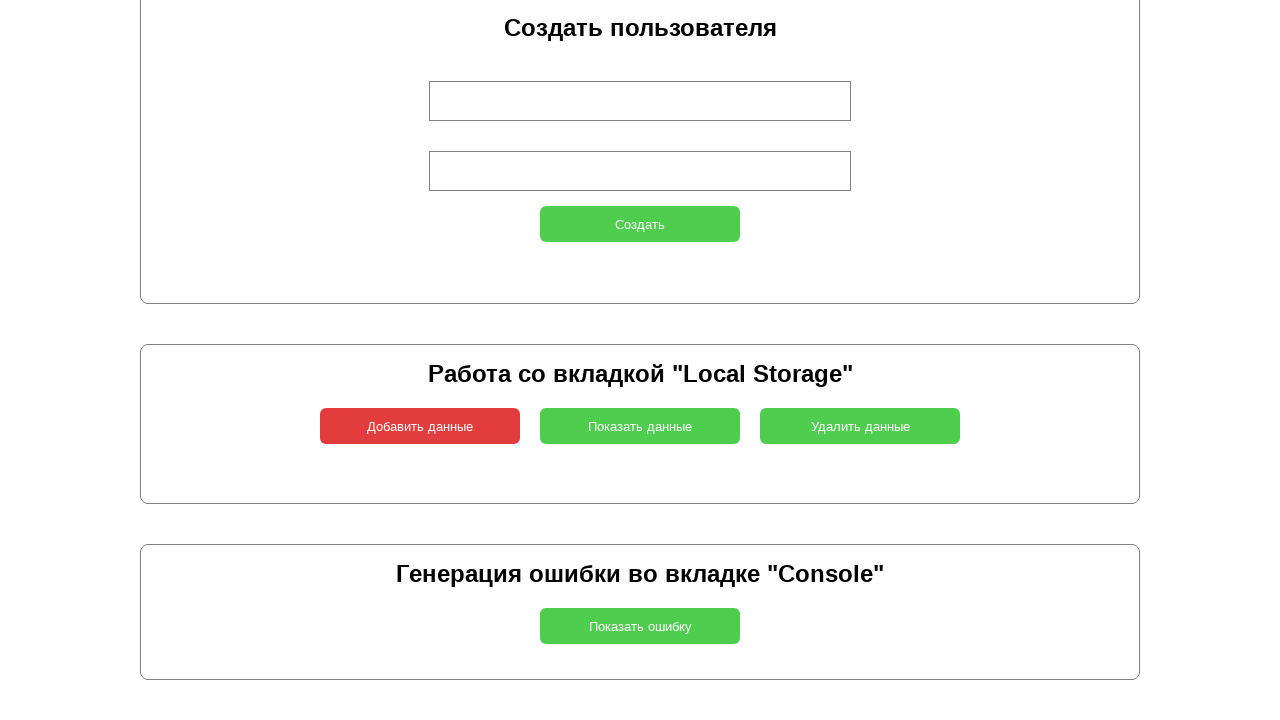

Clicked 'Удалить данные' (Delete data) button at (860, 426) on internal:role=button[name="Удалить данные"i]
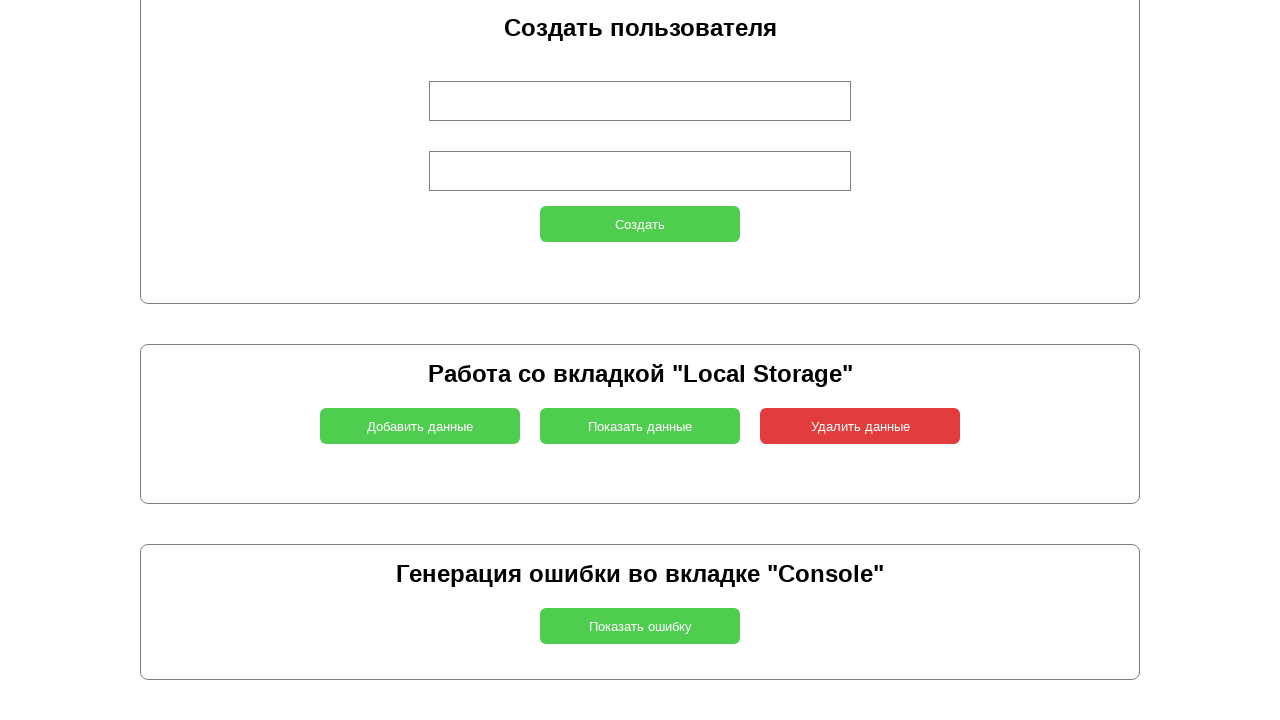

Evaluated localStorage.length to verify data was deleted
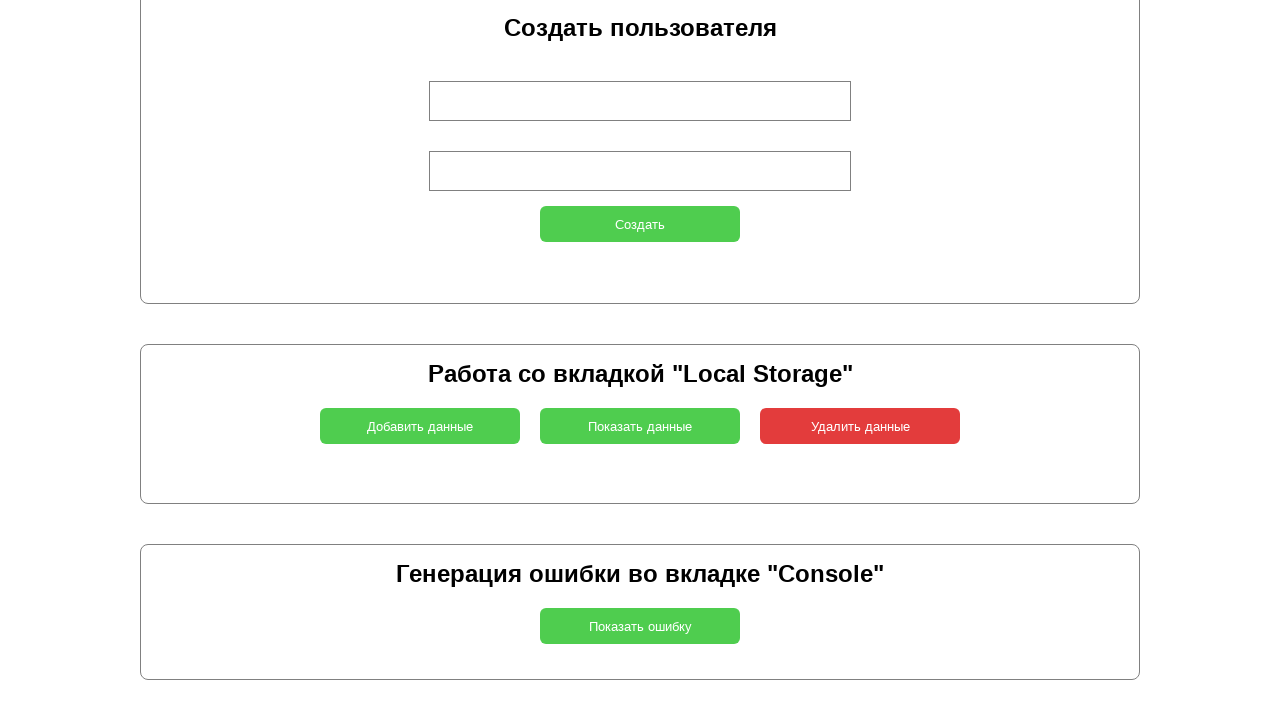

Asserted that localStorage is empty after clicking delete button
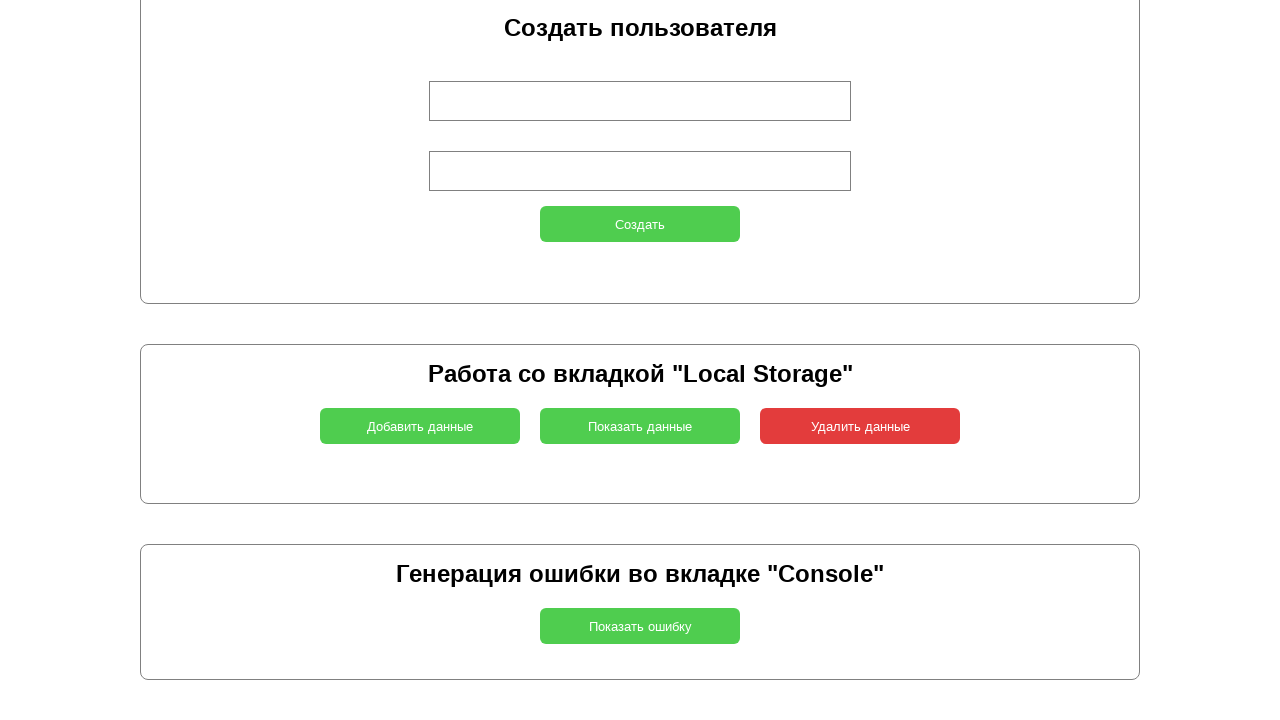

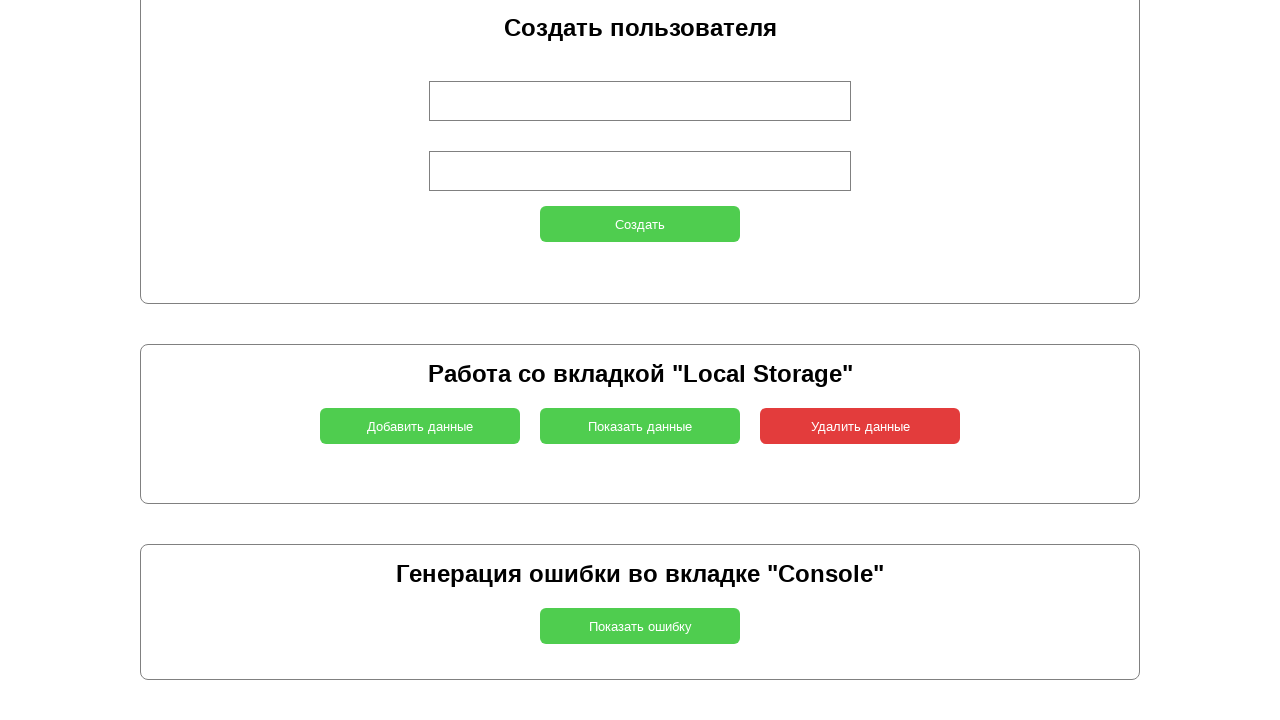